Tests sortable data tables by verifying table content and sorting columns

Starting URL: https://the-internet.herokuapp.com/

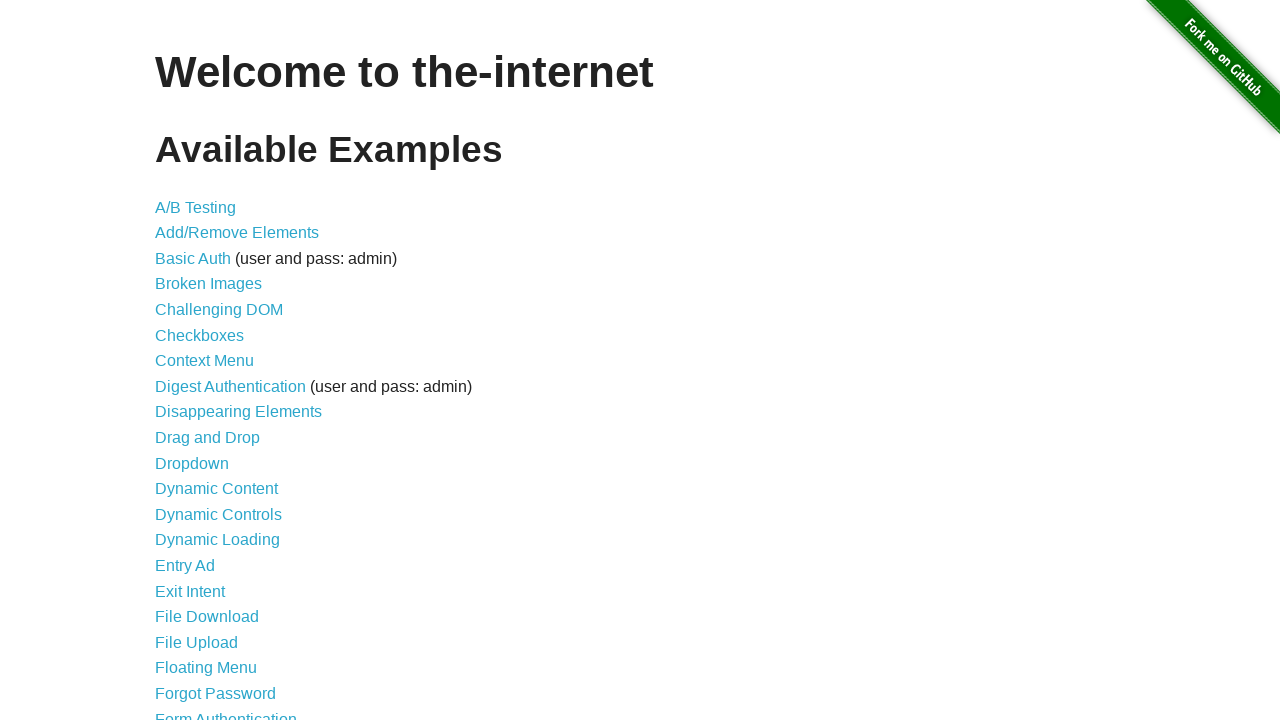

Clicked on Sortable Data Tables link at (230, 574) on a[href='/tables']
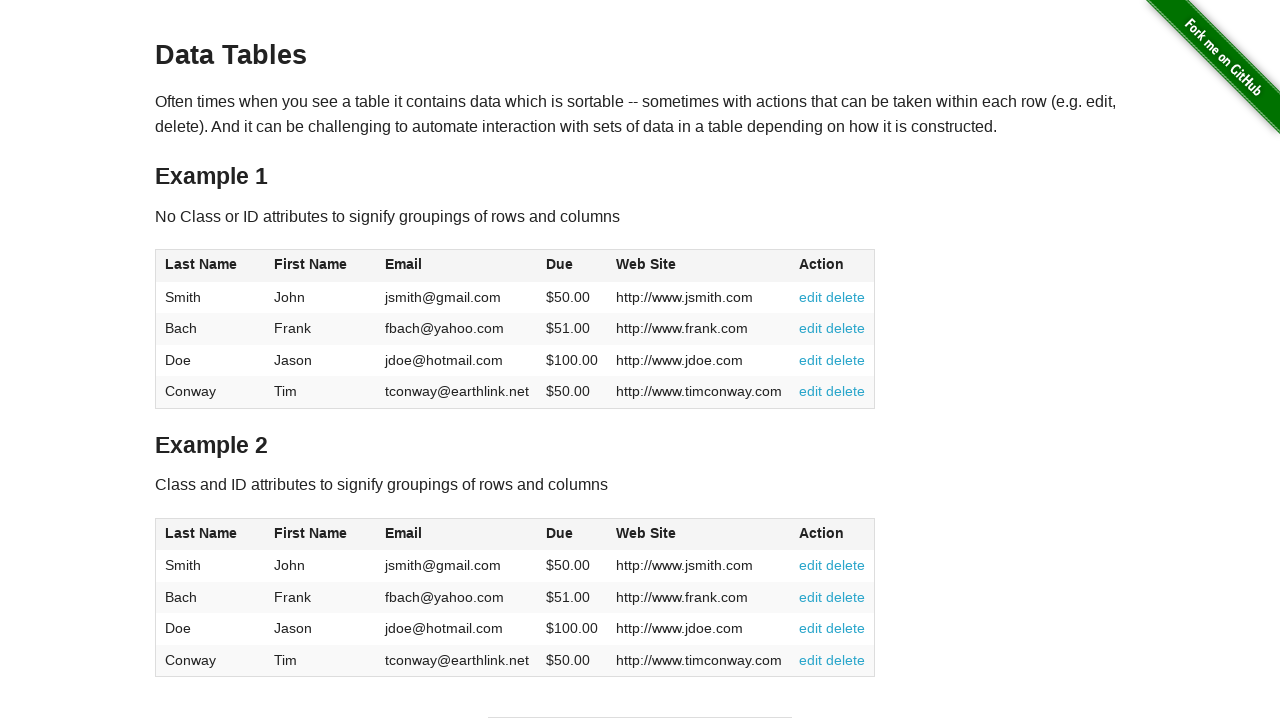

Table 1 loaded successfully
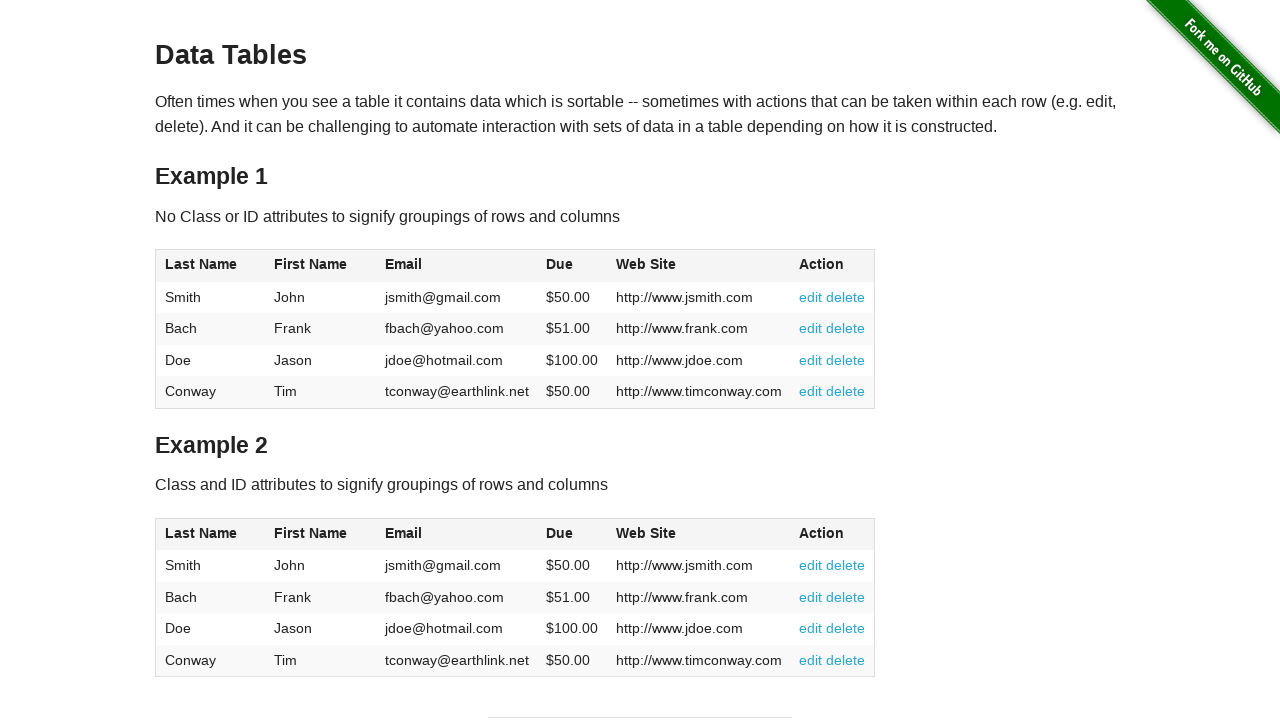

Retrieved website column data from Table 1
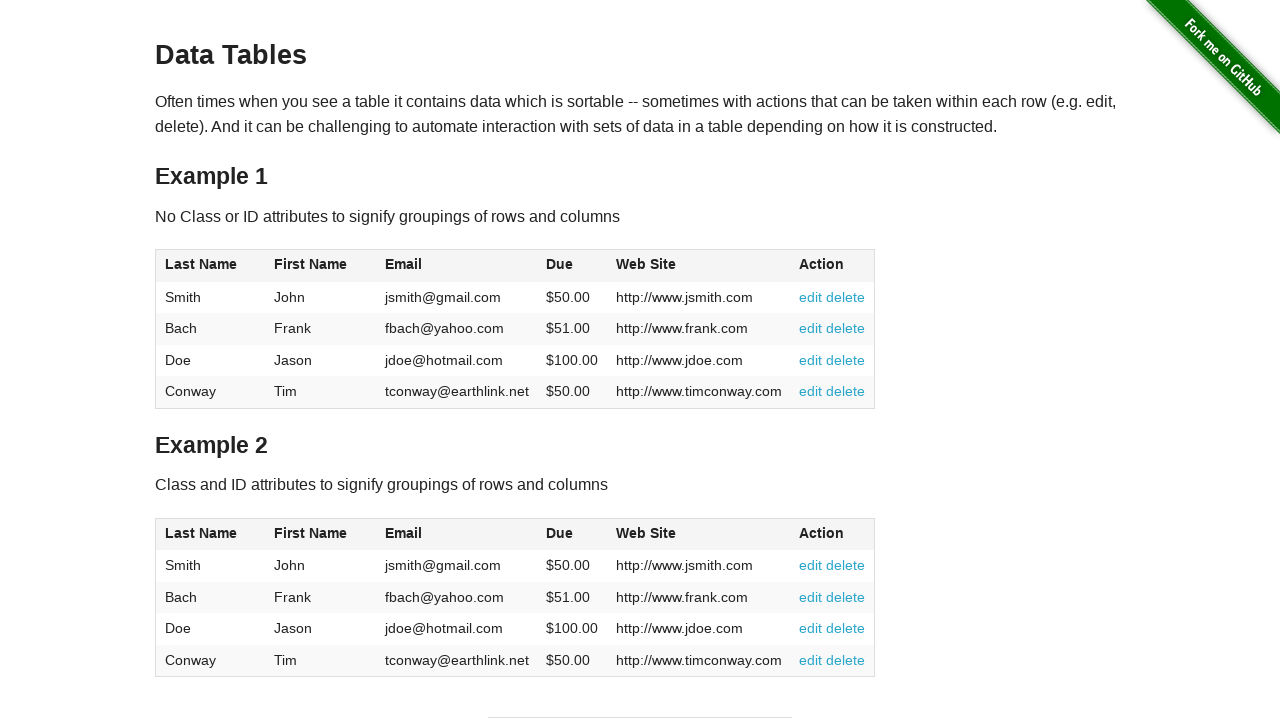

Verified that 'http://www.jdoe.com' exists in Table 1 websites
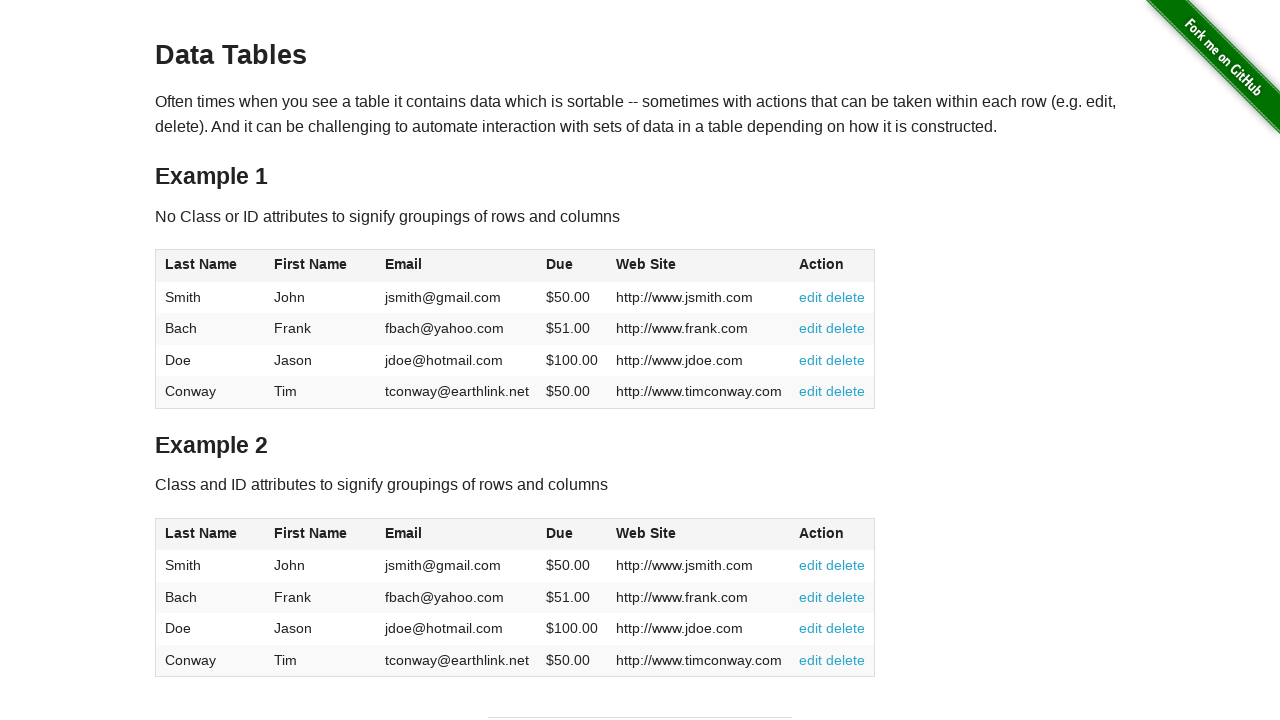

Clicked Last Name column header in Table 2 to sort at (210, 534) on #table2 thead tr th:nth-child(1)
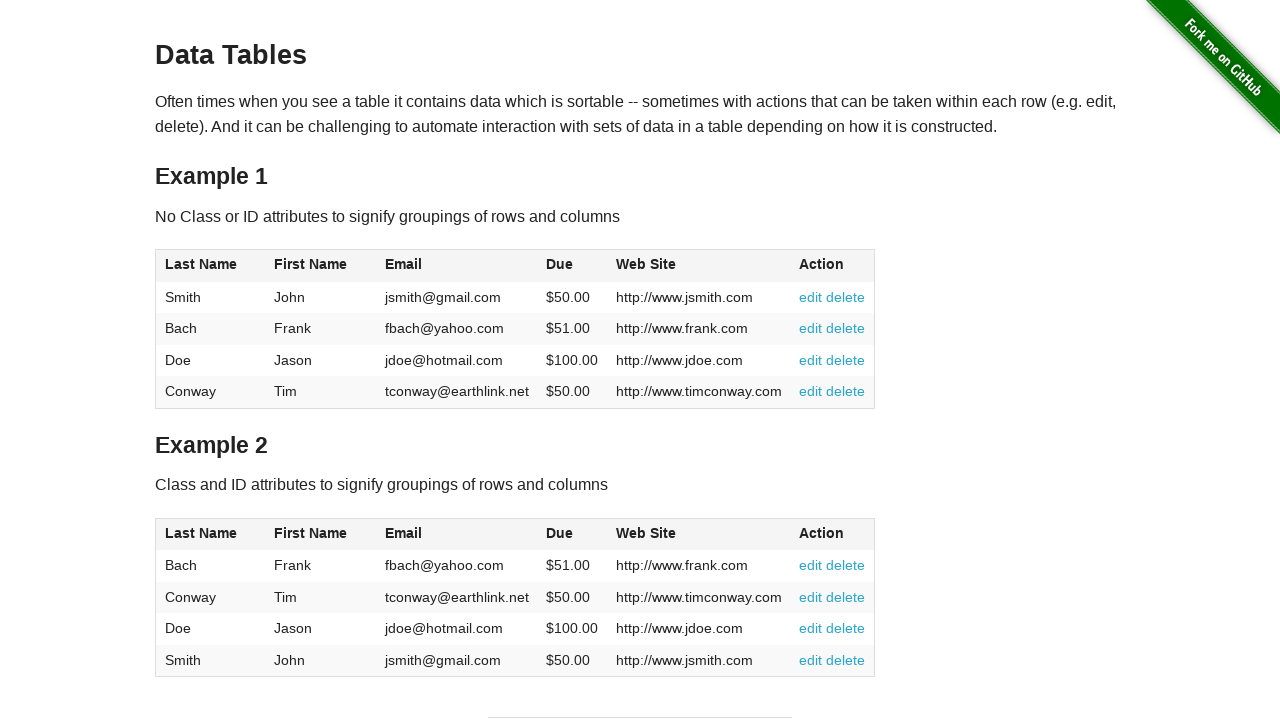

Retrieved sorted Last Name column data from Table 2
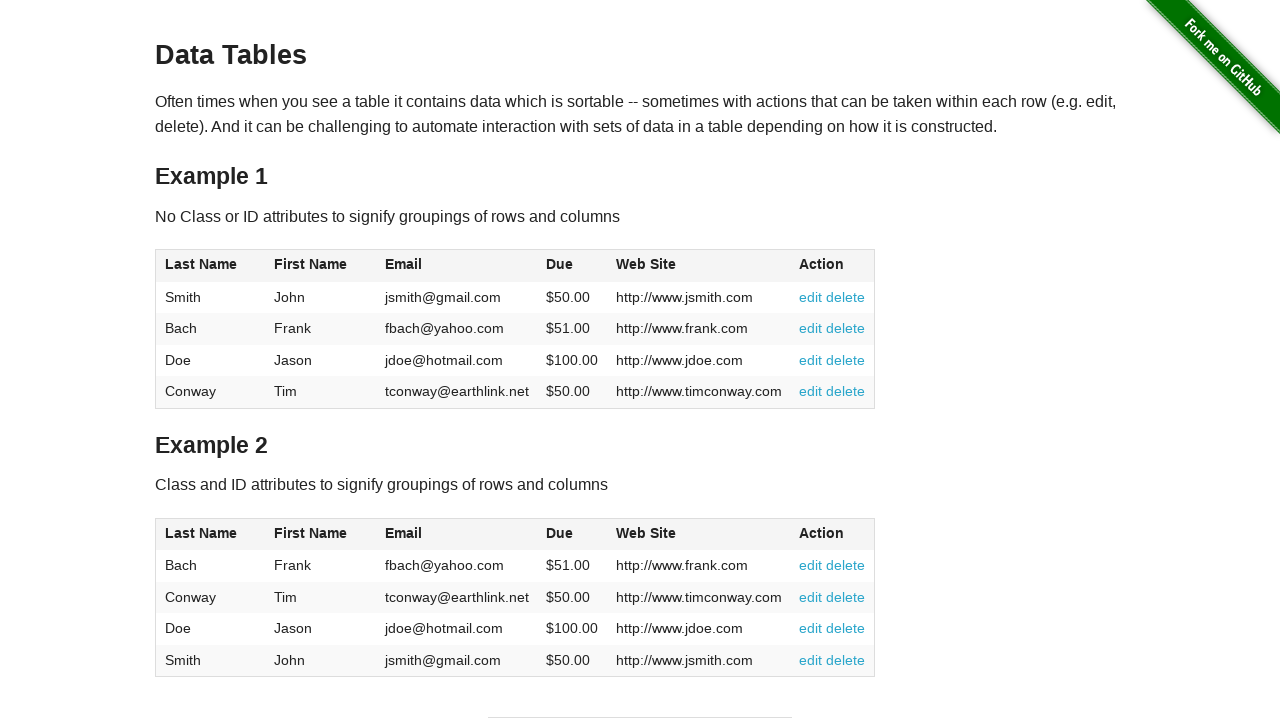

Verified that first sorted entry in Last Name column is 'Bach'
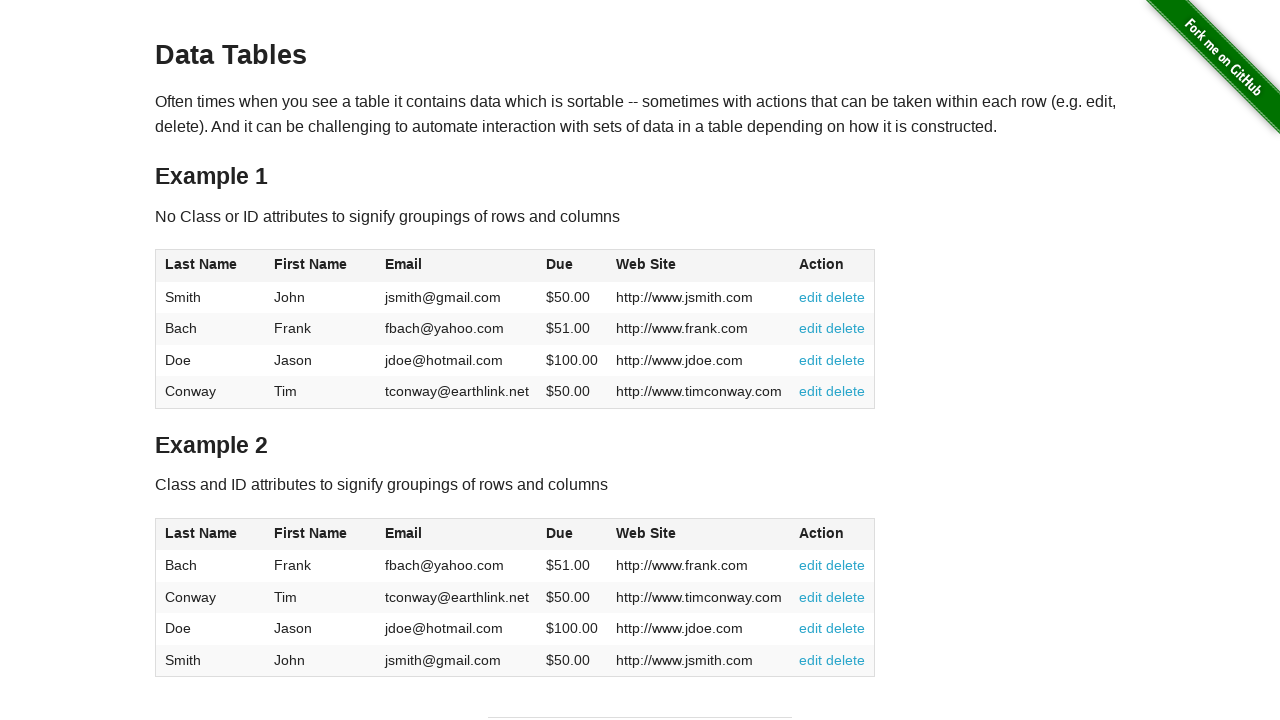

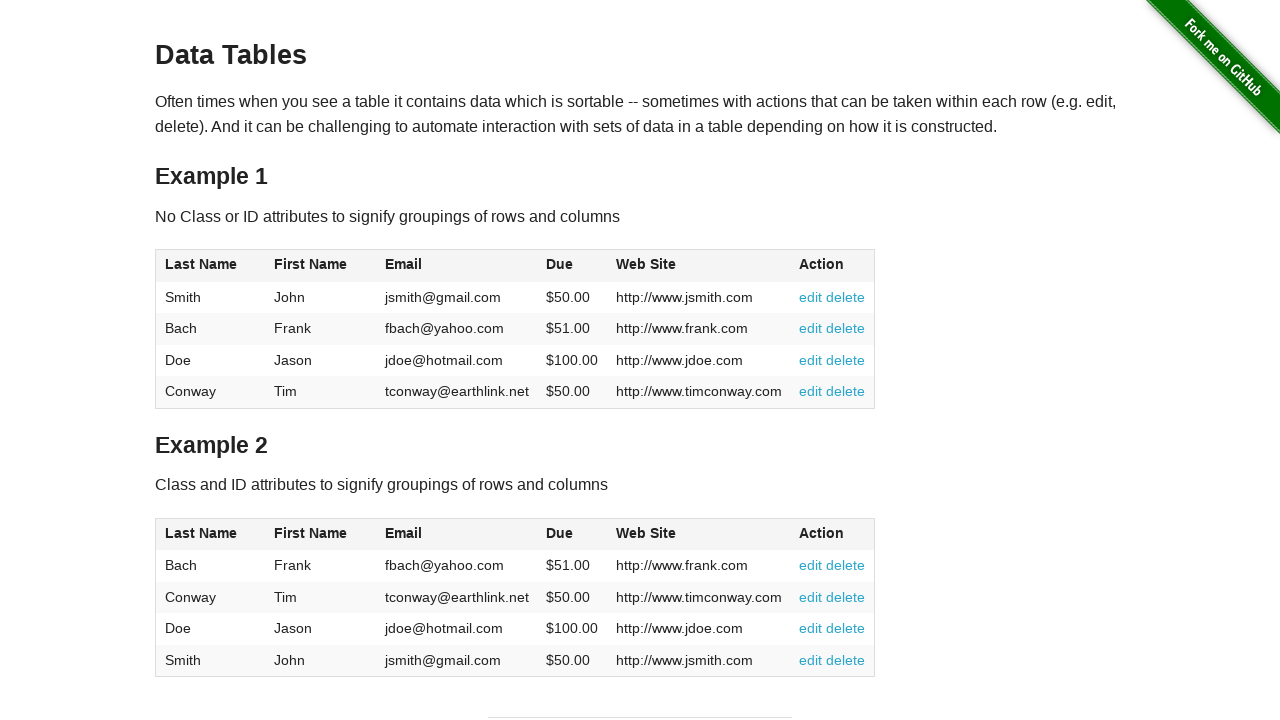